Opens the VCTC Pune website in a browser - a simple navigation test

Starting URL: https://vctcpune.com/

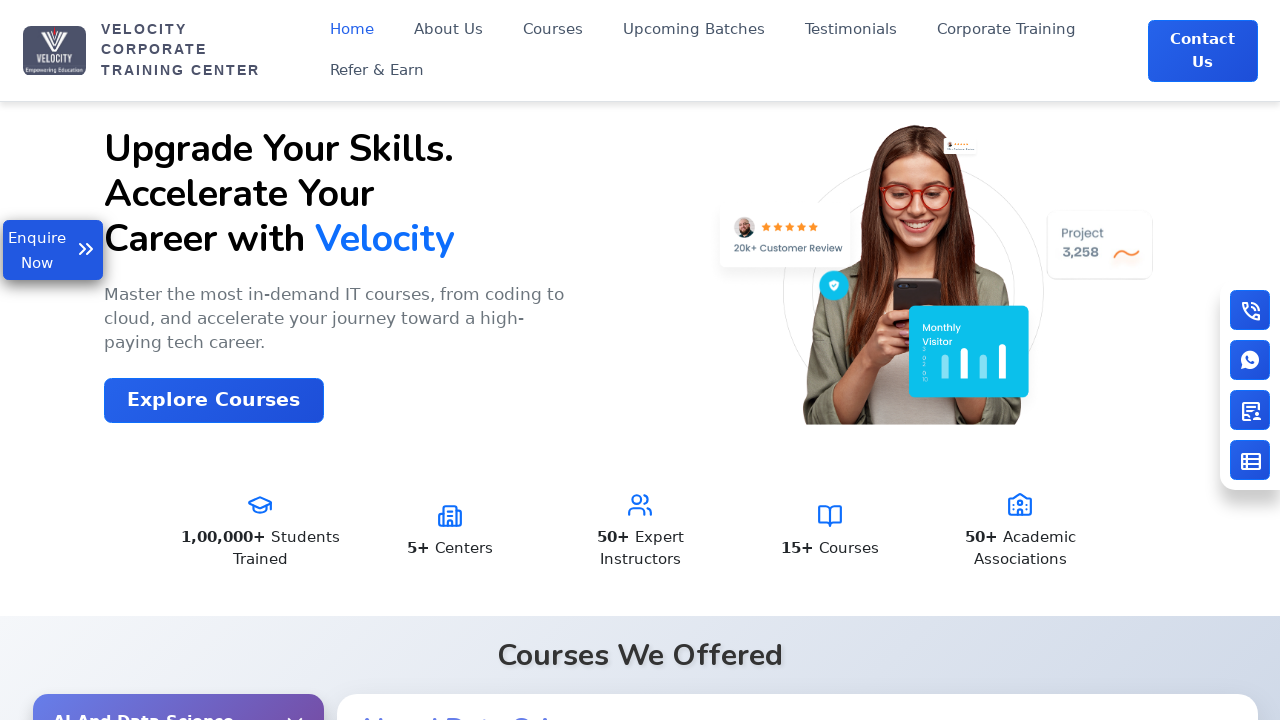

Waited for VCTC Pune website to load (domcontentloaded)
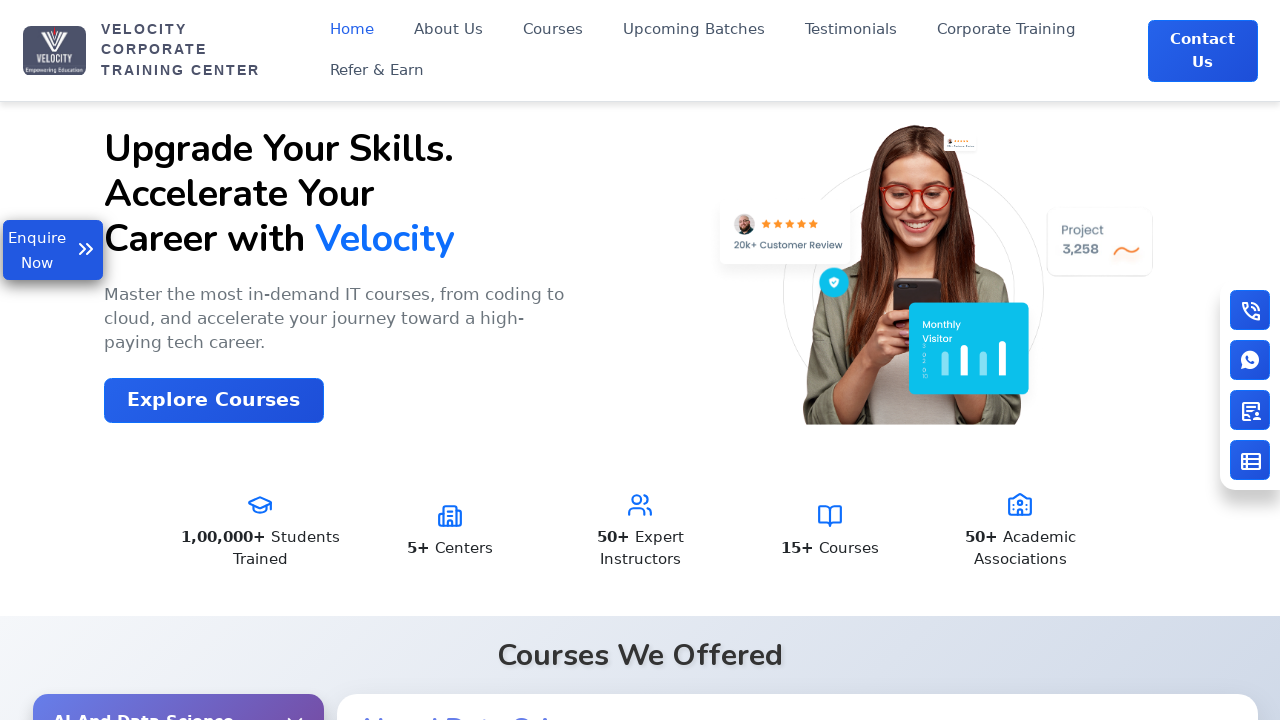

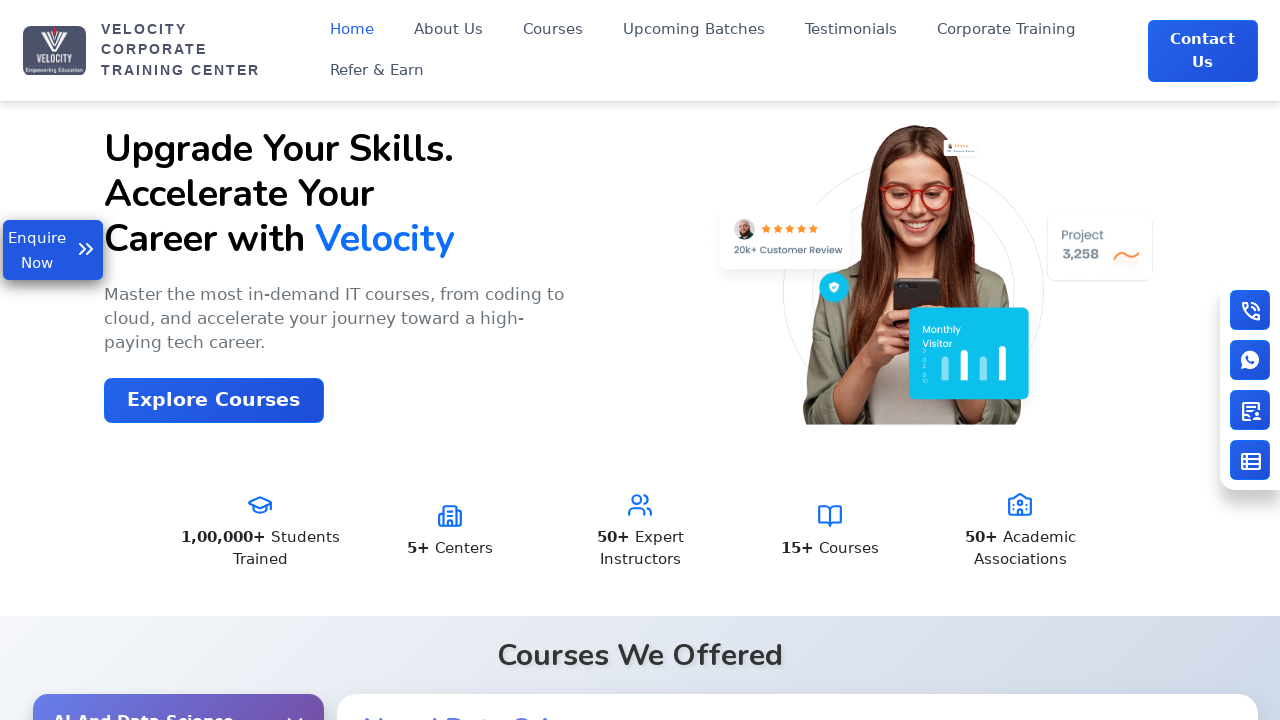